Navigates to an automation practice page after clearing cookies

Starting URL: https://rahulshettyacademy.com/AutomationPractice/

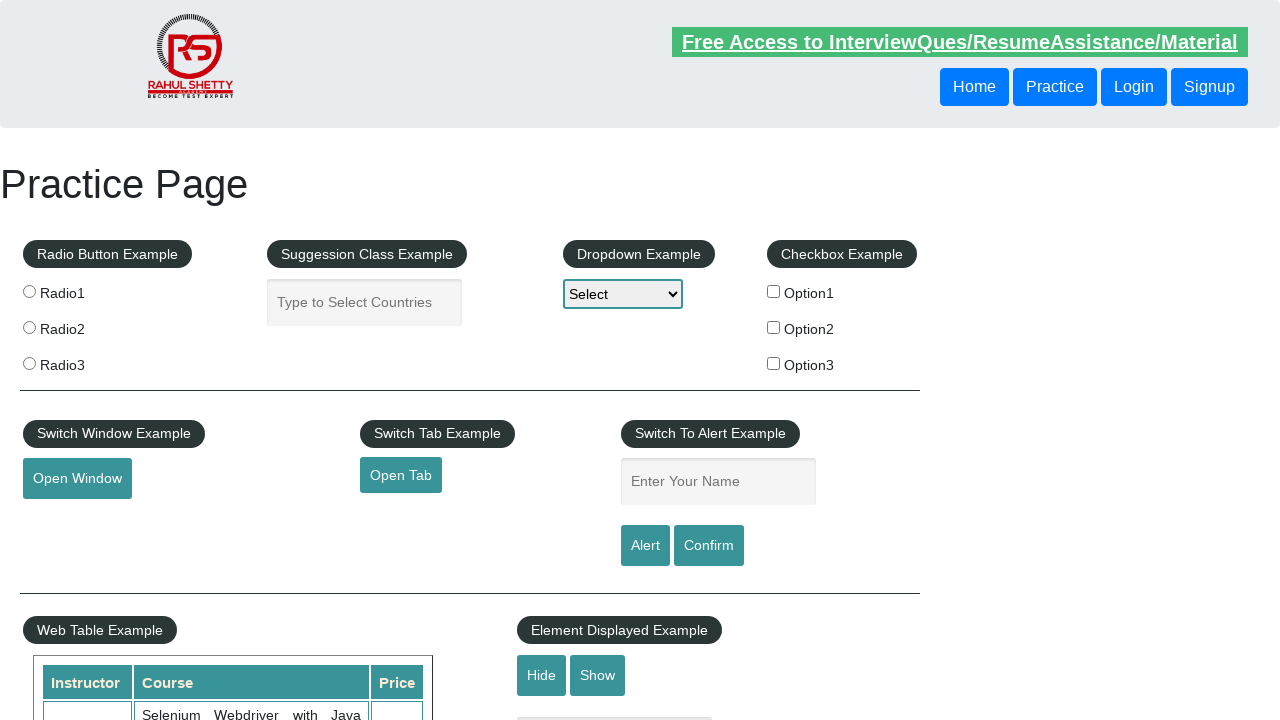

Waited for page to load completely (networkidle state)
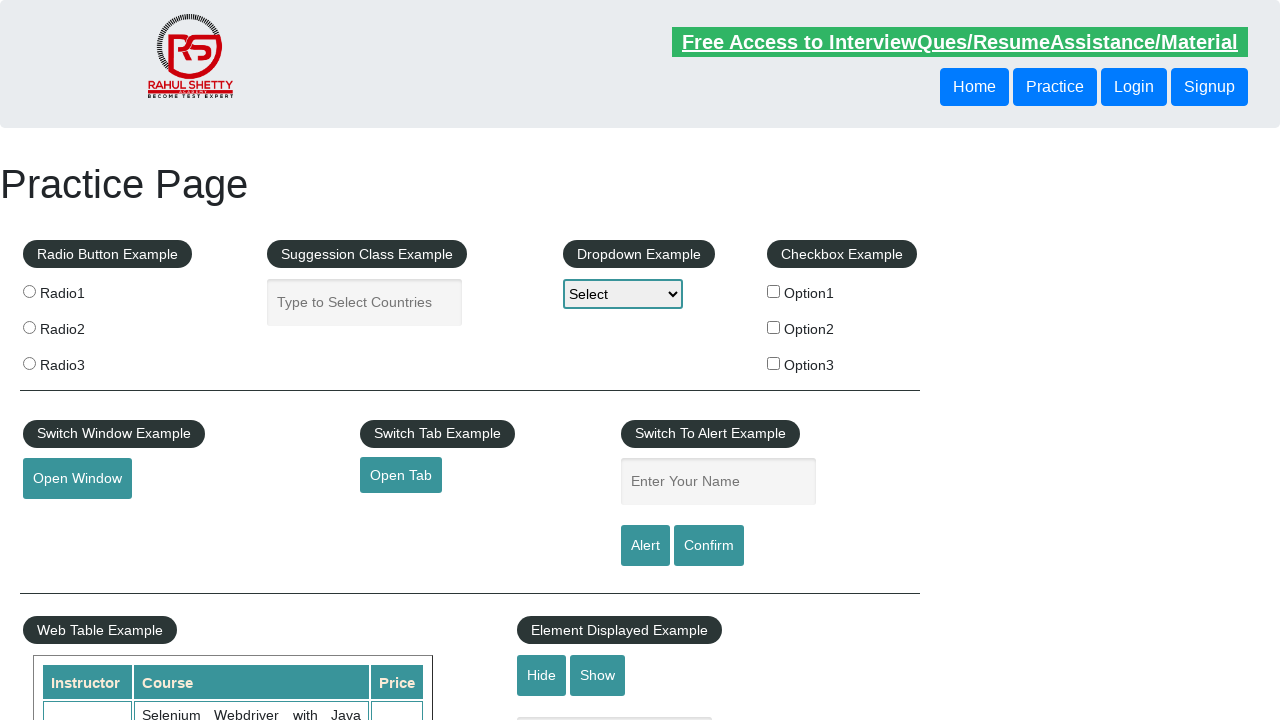

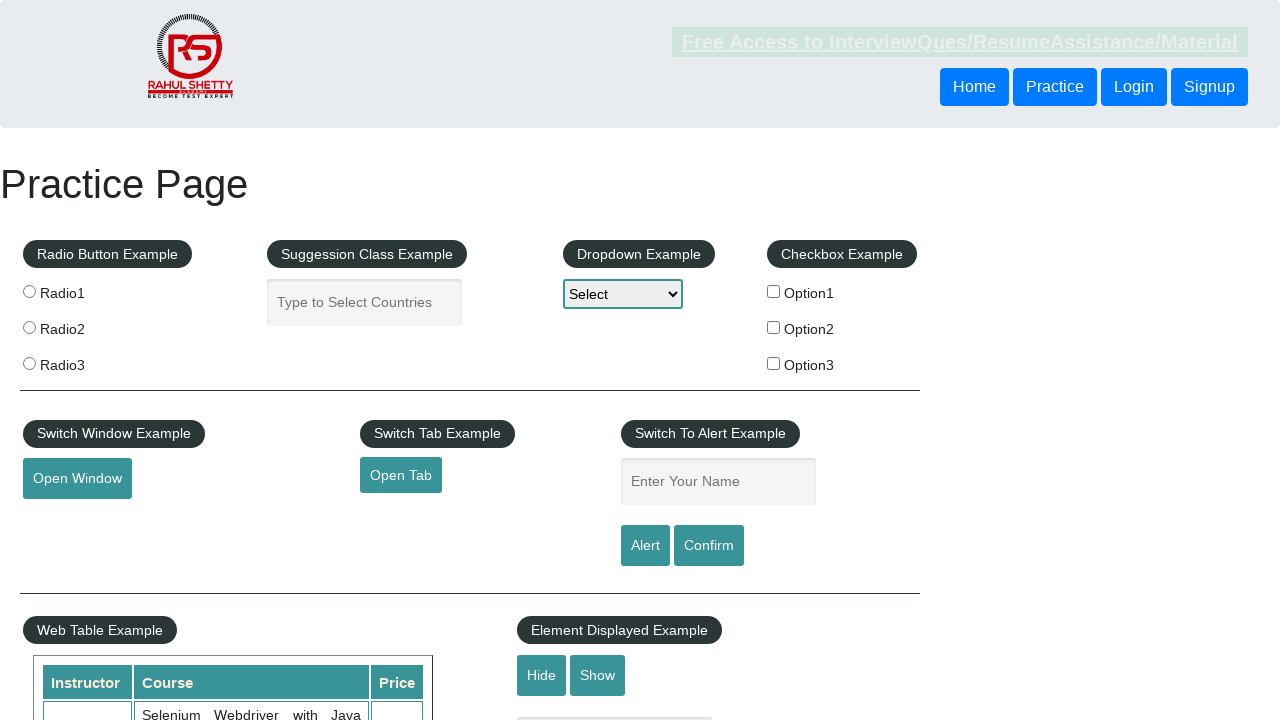